Navigates to the enabled/disabled elements page and verifies that the enabled input field is enabled

Starting URL: https://formy-project.herokuapp.com/

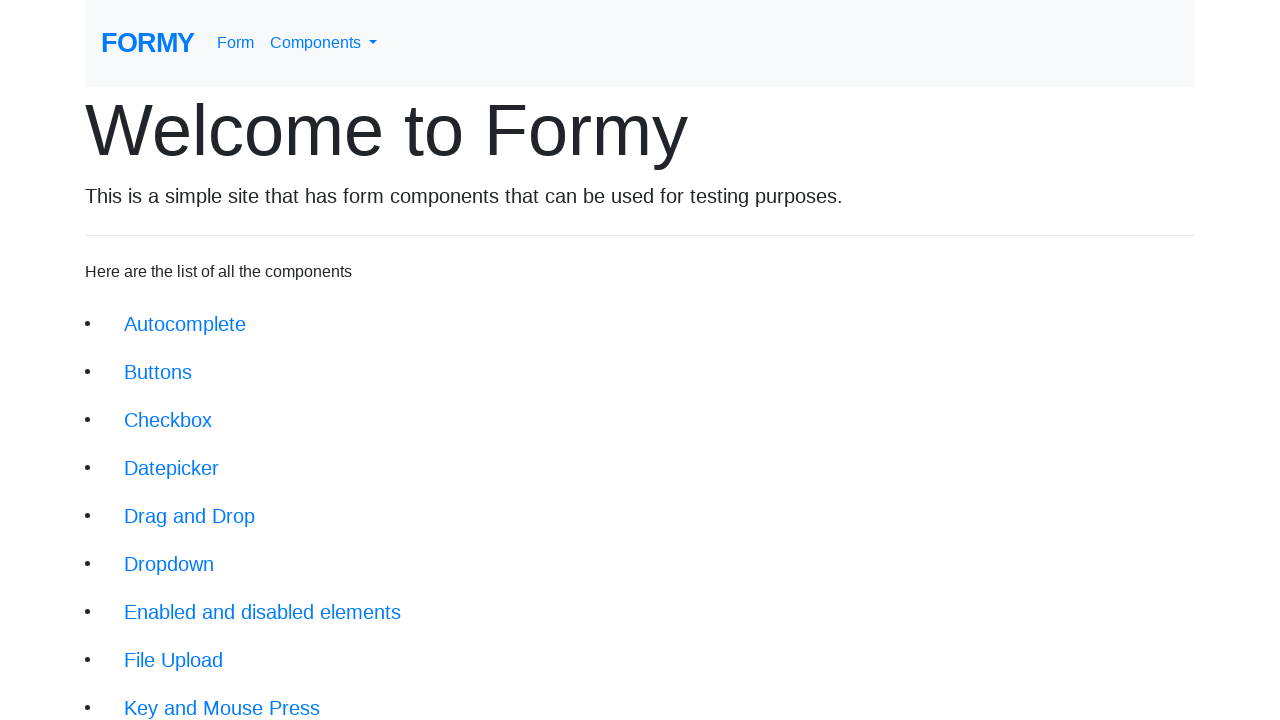

Clicked on the Enabled/Disabled Elements link at (262, 612) on body > div > div > li:nth-child(11) > a
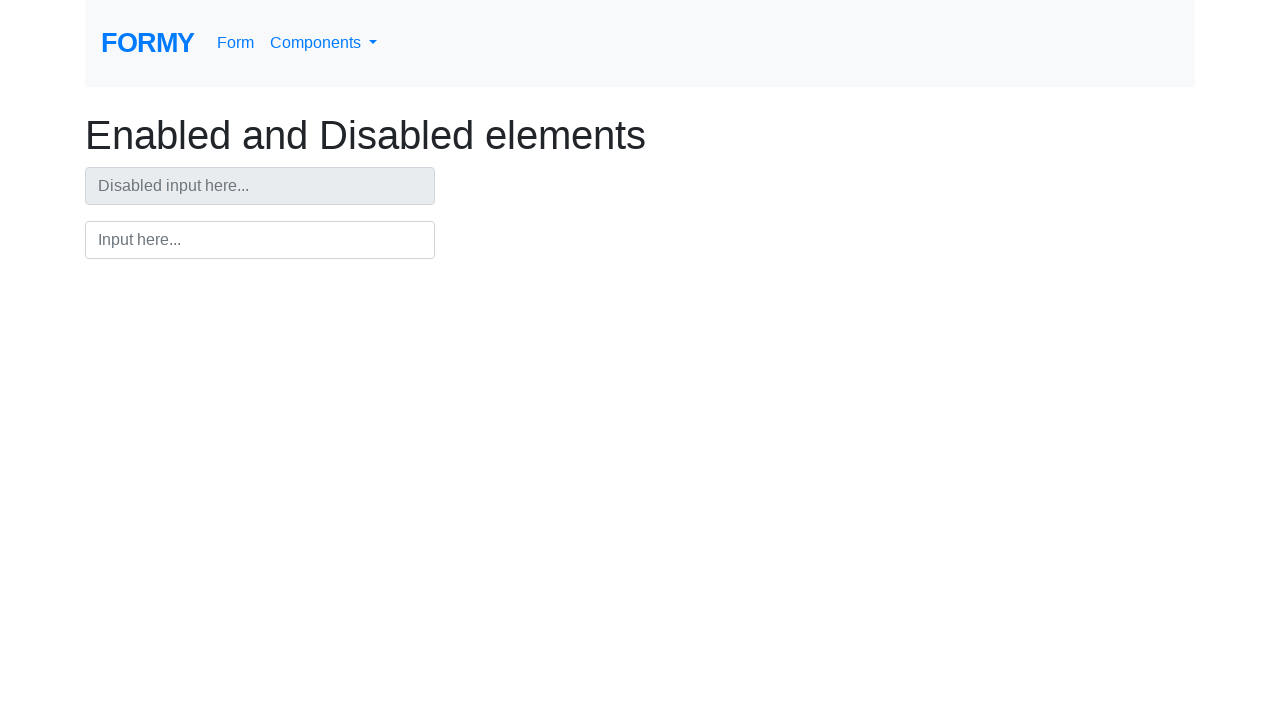

Enabled input field became visible
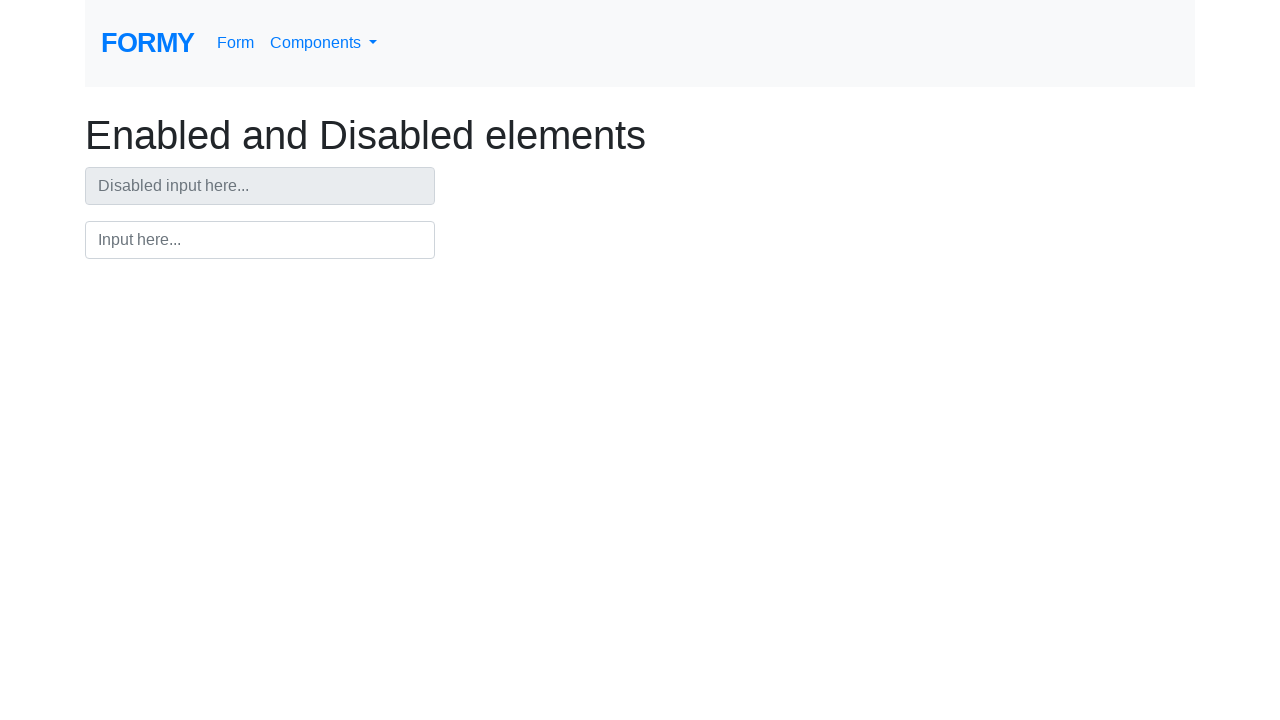

Located the enabled input field
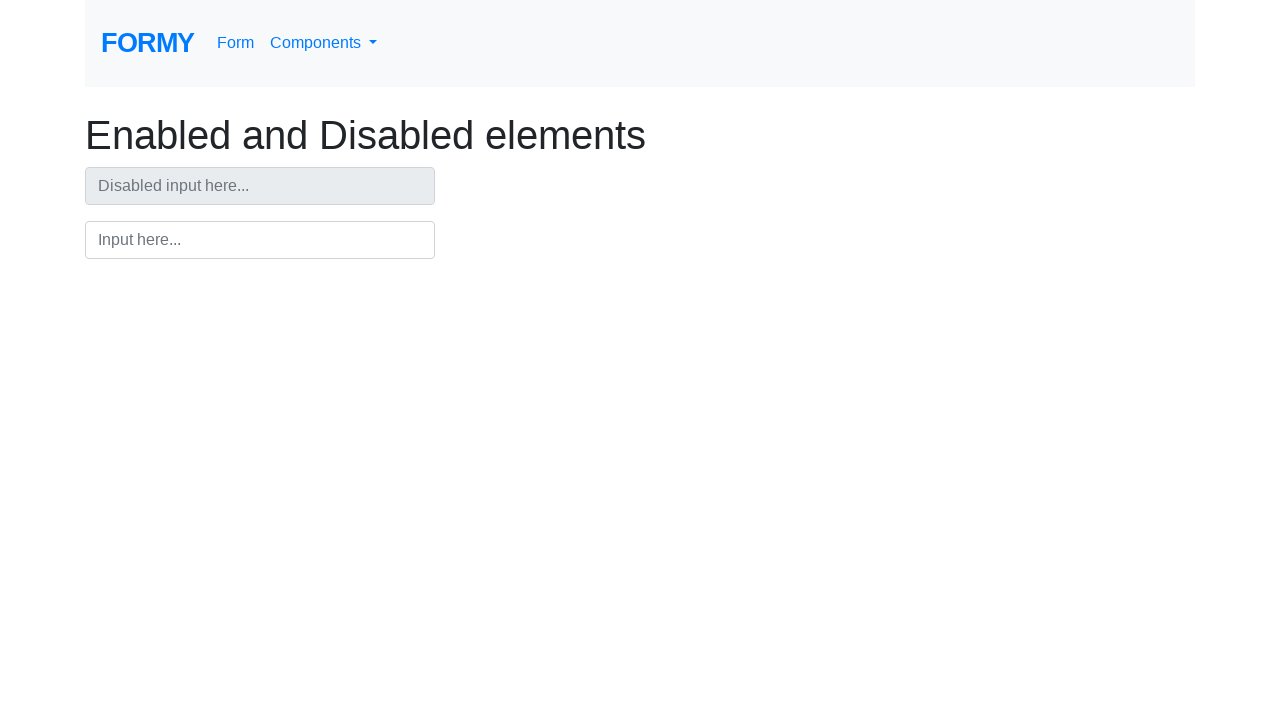

Verified that the enabled input field is enabled
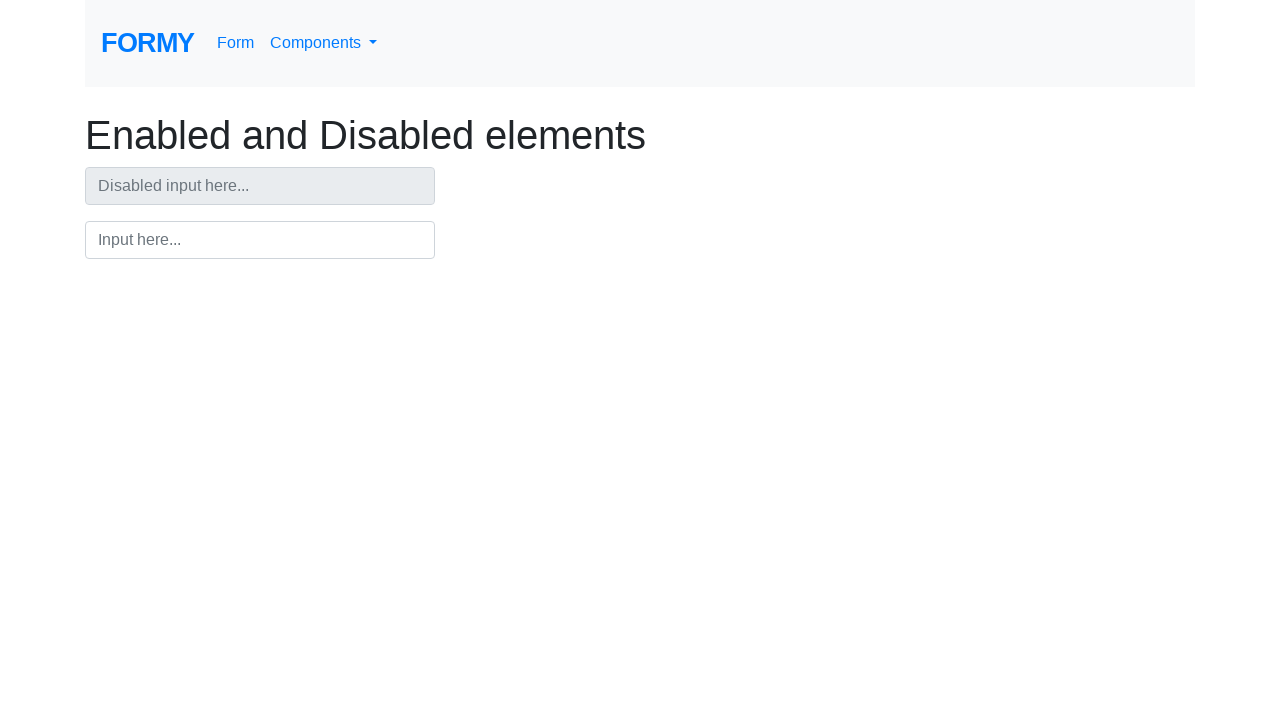

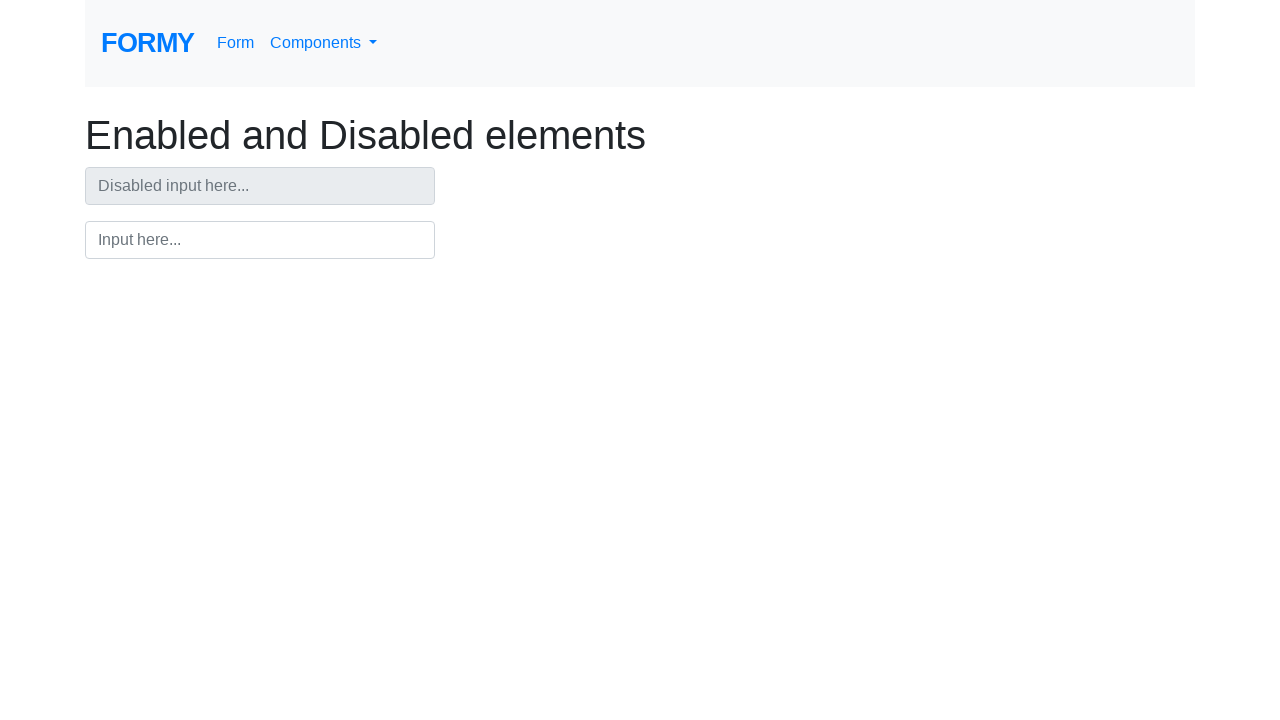